Tests contact form submission with all fields empty and handles the alert message

Starting URL: https://www.demoblaze.com/

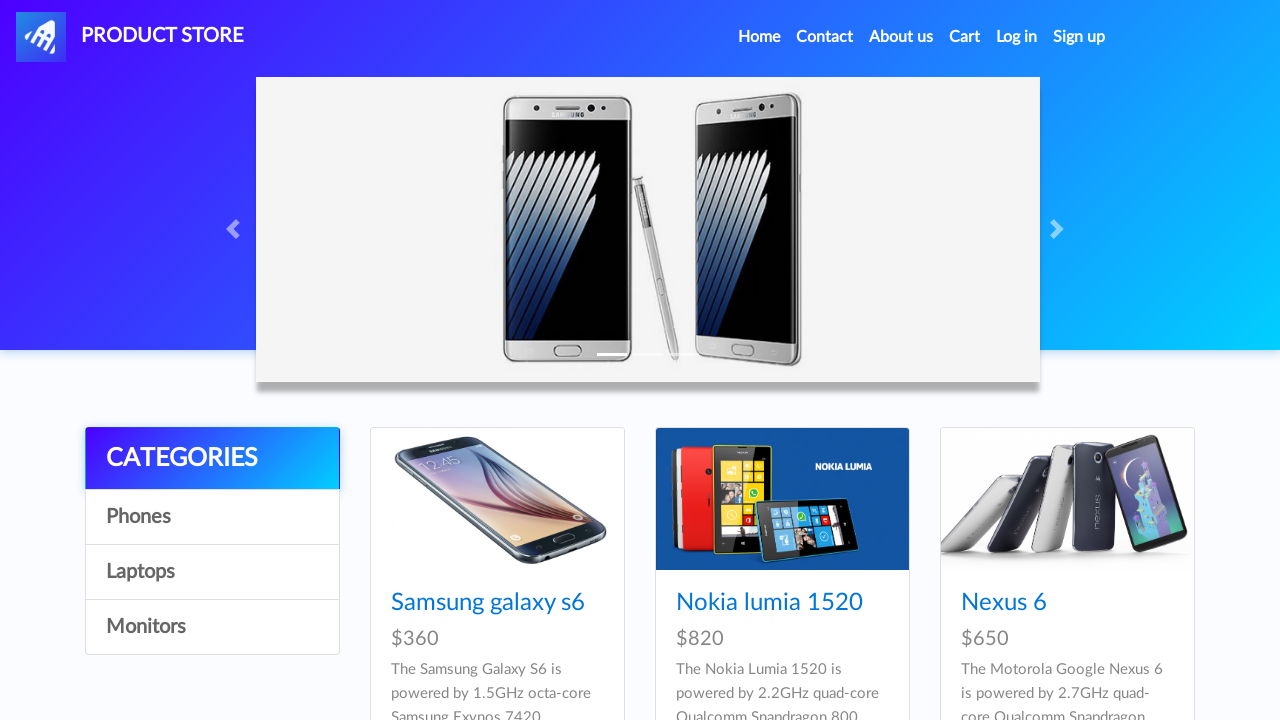

Clicked on Contact link at (825, 37) on a:text('Contact')
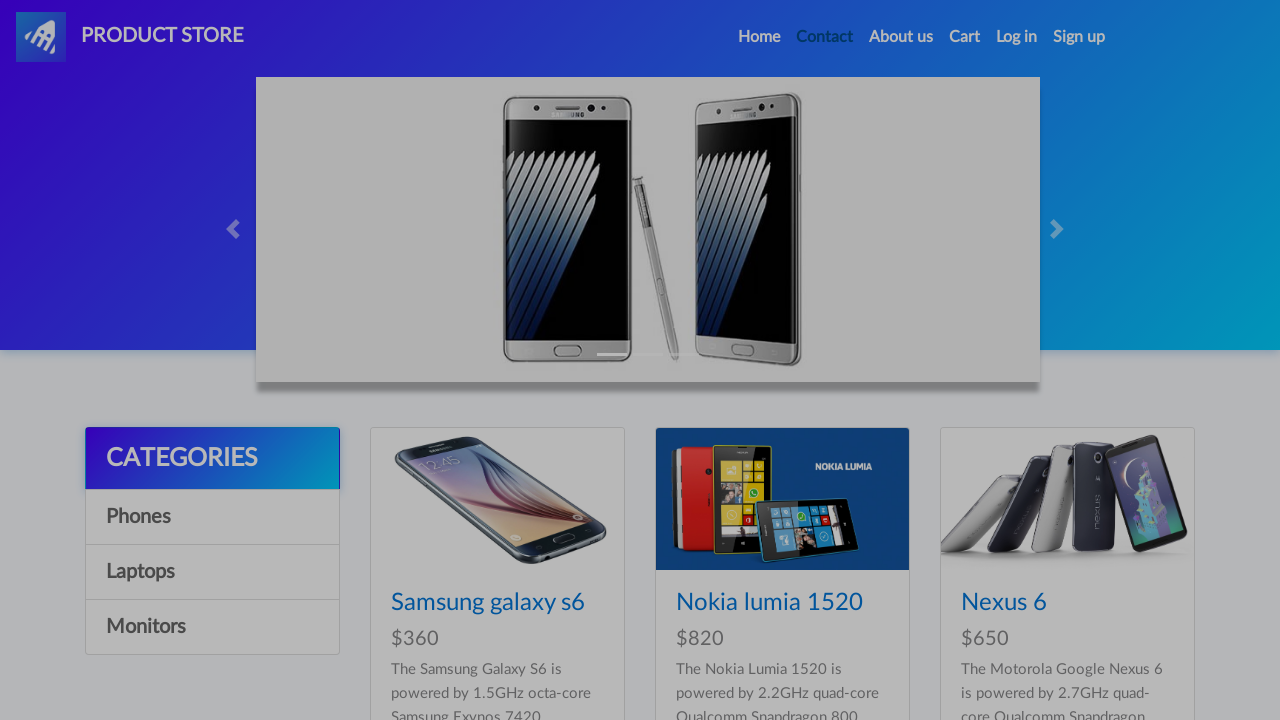

Contact form modal loaded
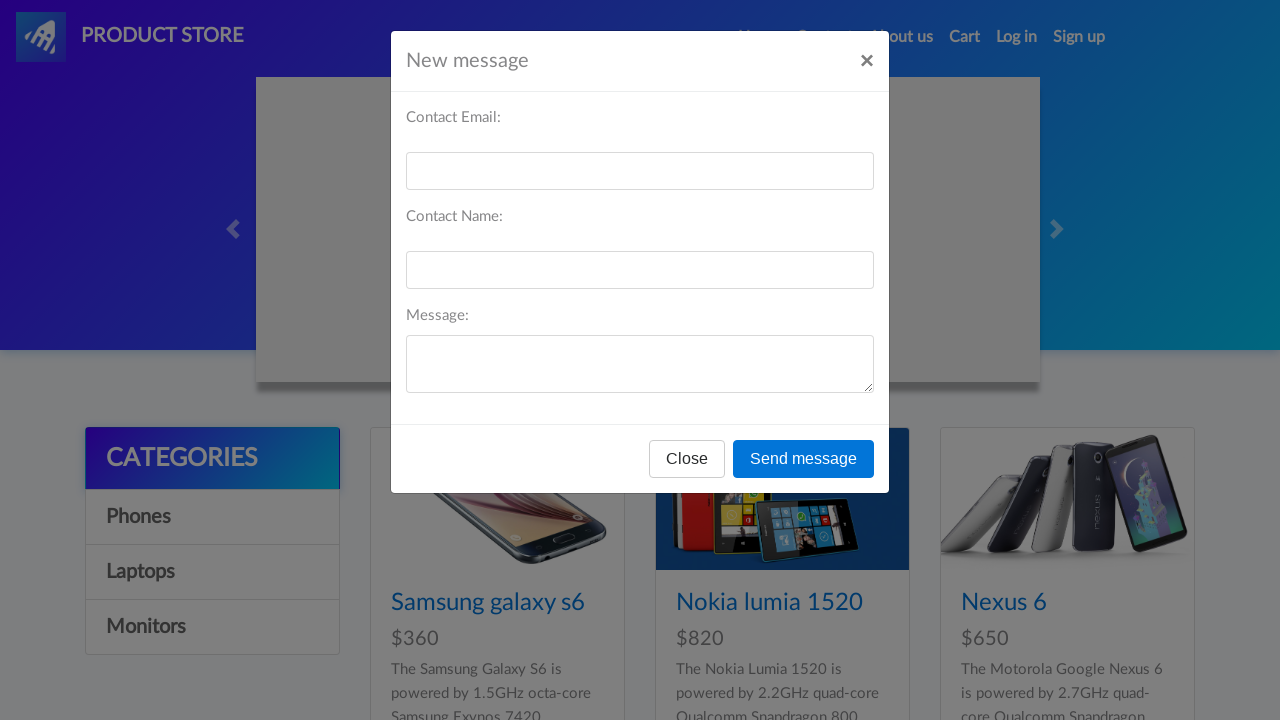

Cleared recipient email field on #recipient-email
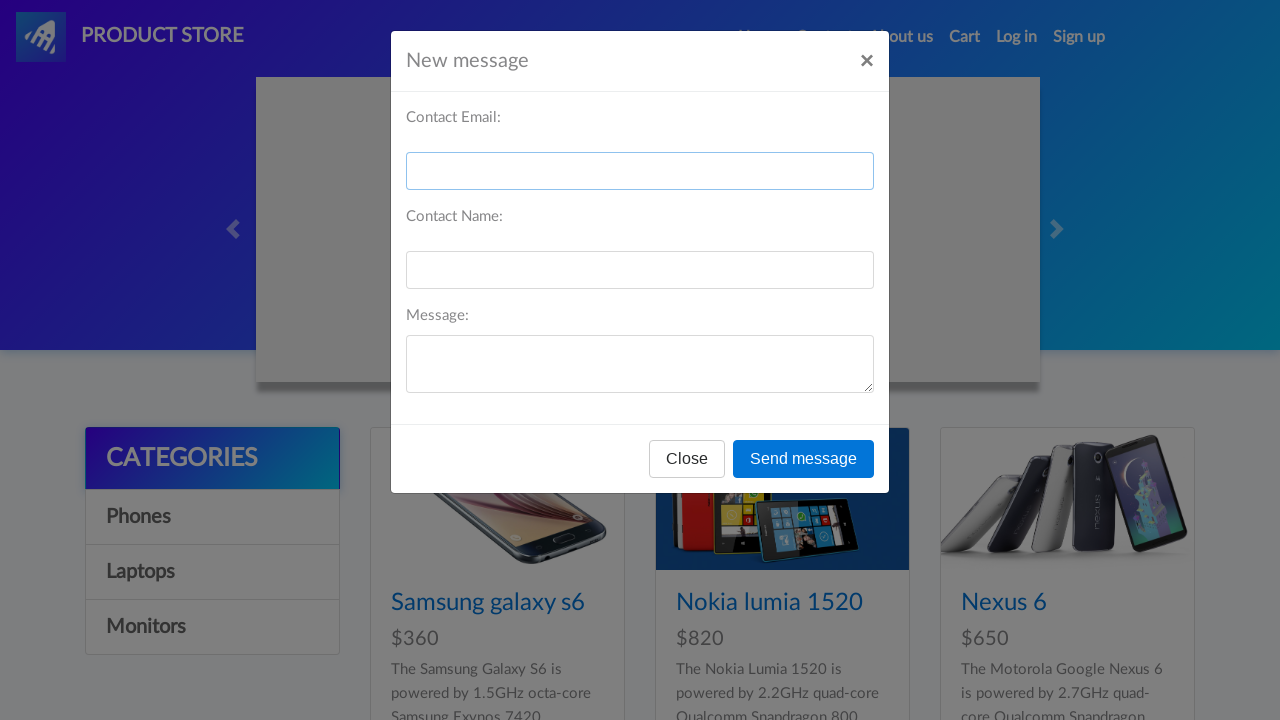

Cleared recipient name field on #recipient-name
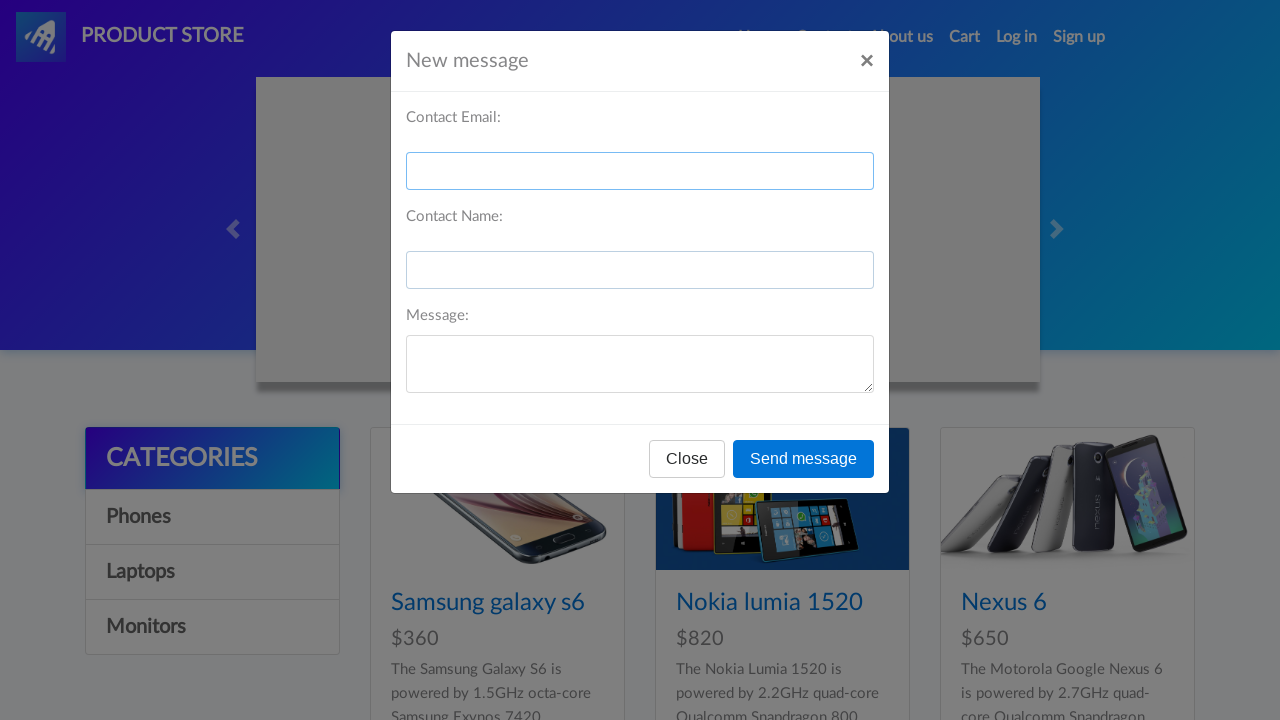

Cleared message text field on #message-text
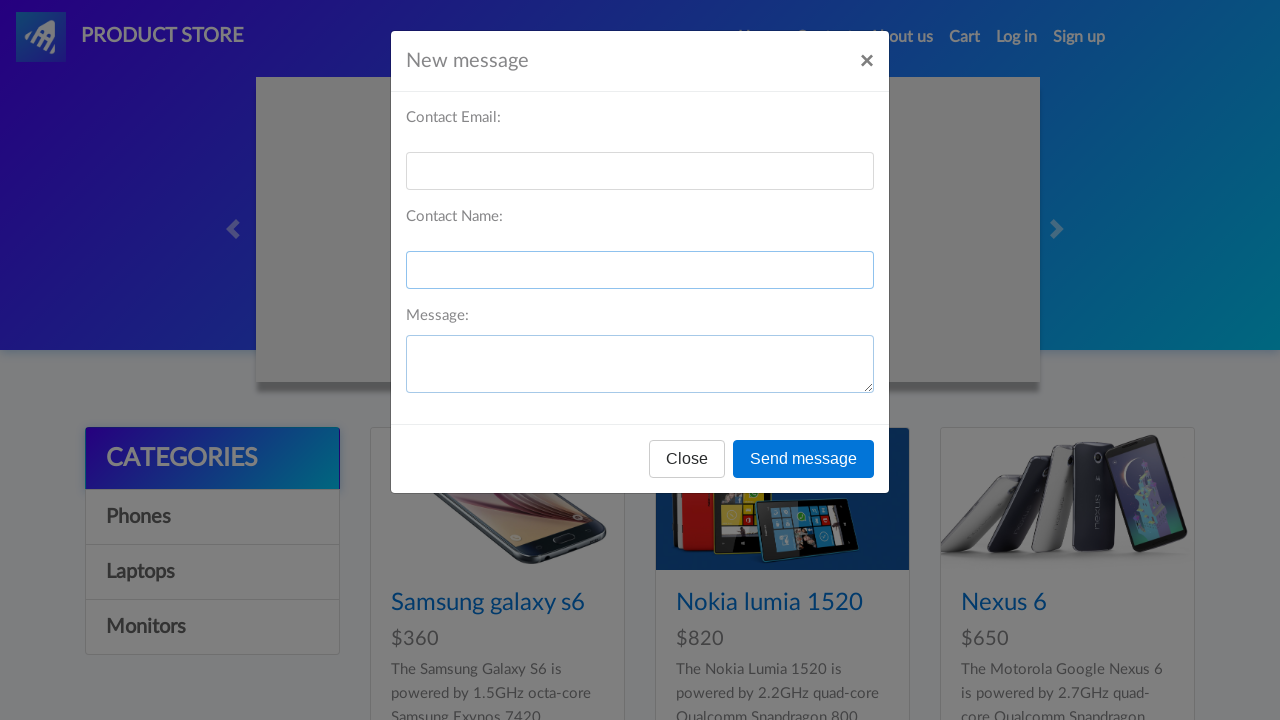

Clicked Send message button with all fields empty at (804, 459) on button:text('Send message')
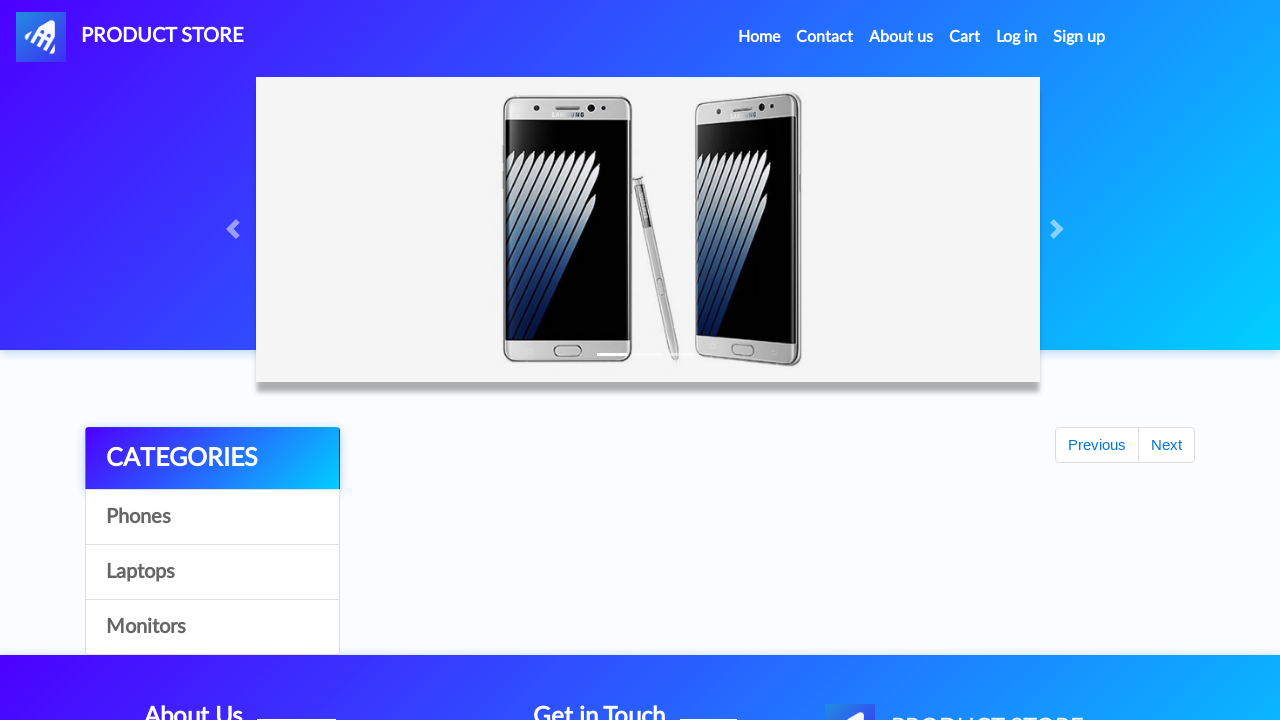

Alert dialog handled and accepted
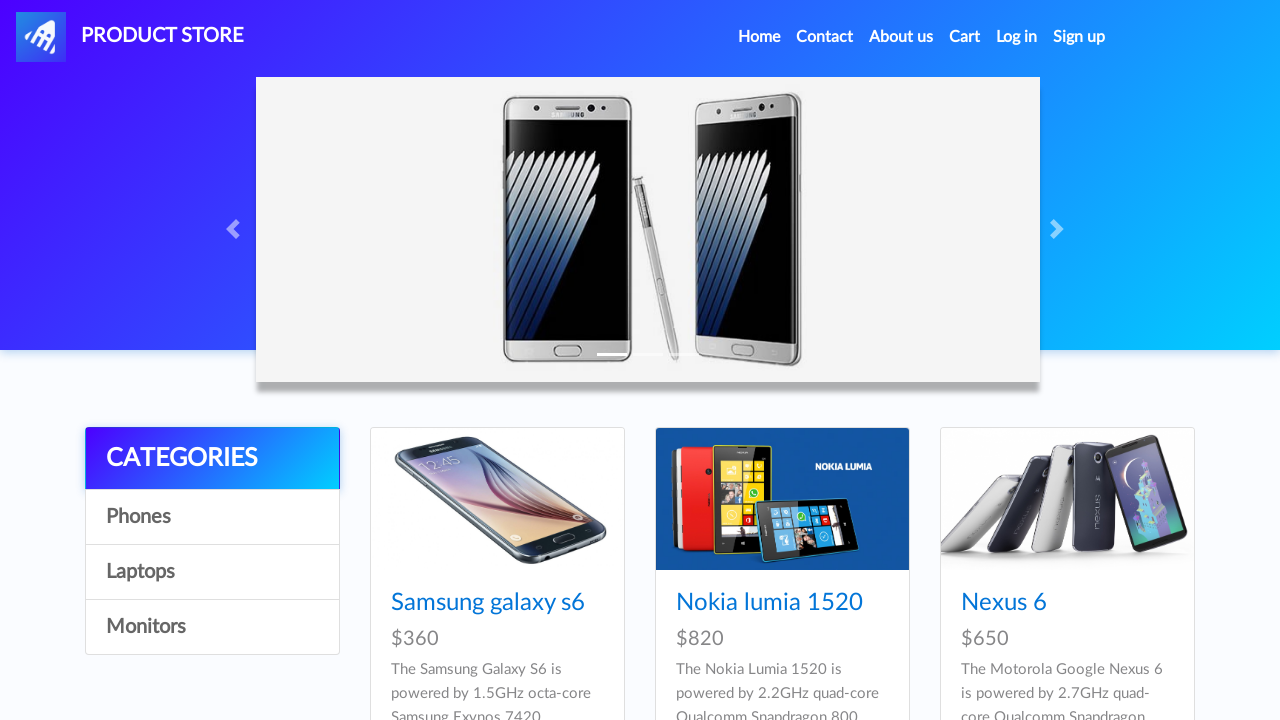

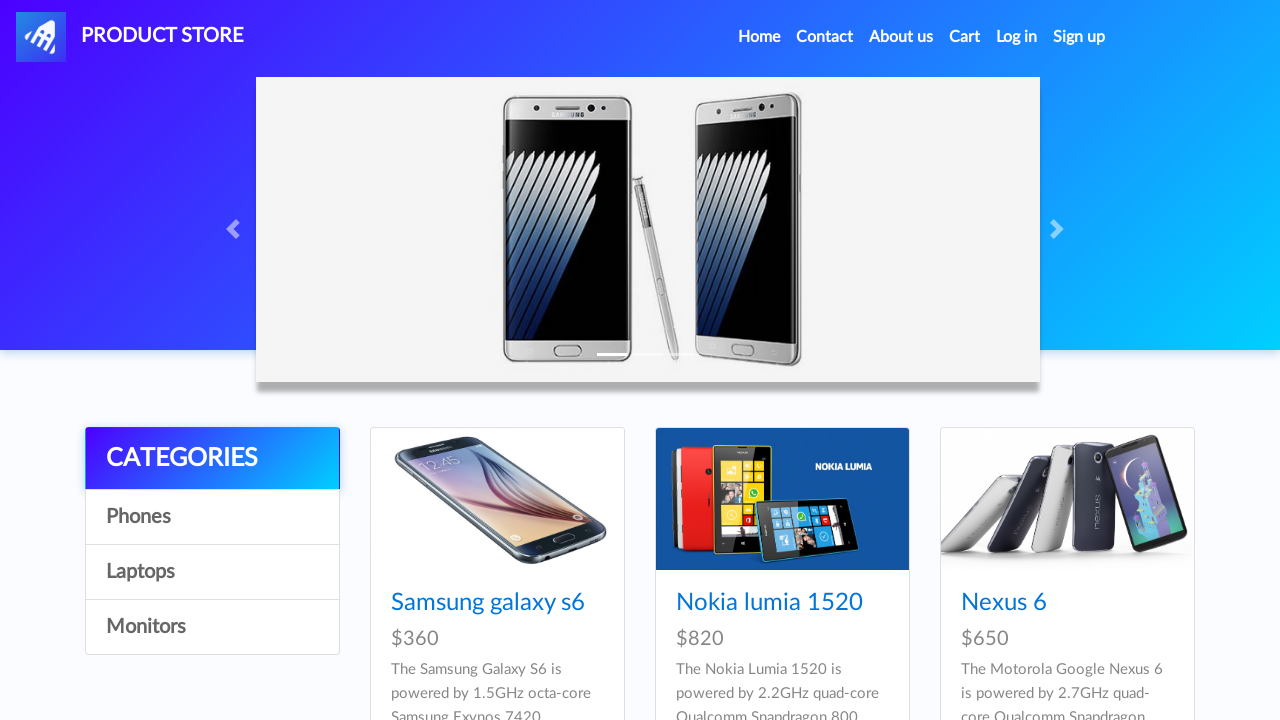